Tests prompt alert by clicking the prompt button, entering text, and accepting the dialog

Starting URL: https://demoqa.com/alerts

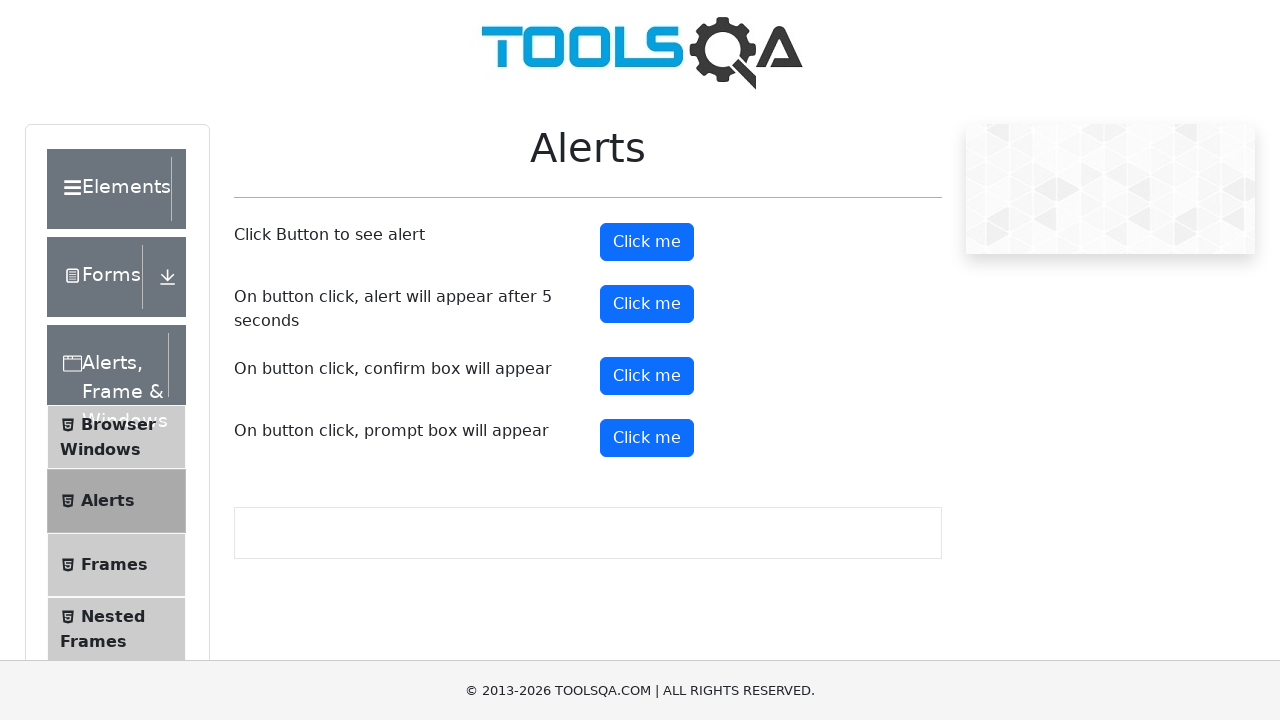

Set up dialog handler to accept prompt with text 'Michael'
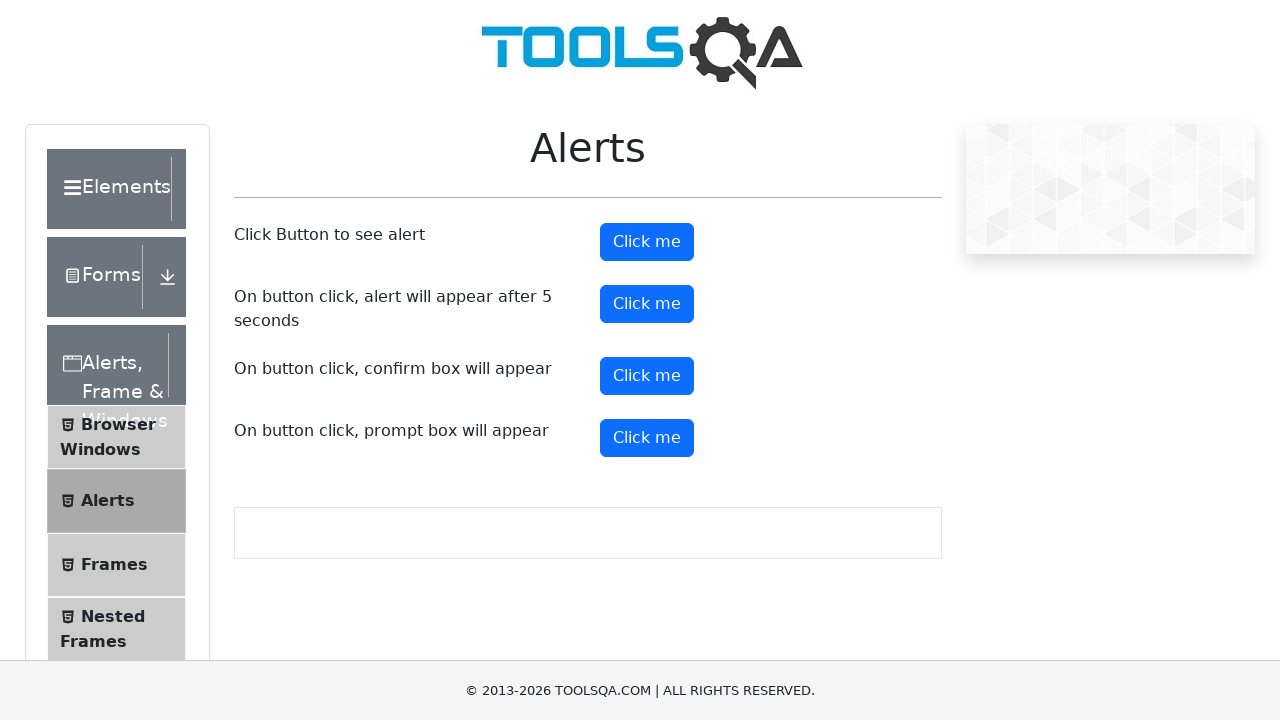

Clicked prompt alert button at (647, 438) on #promtButton
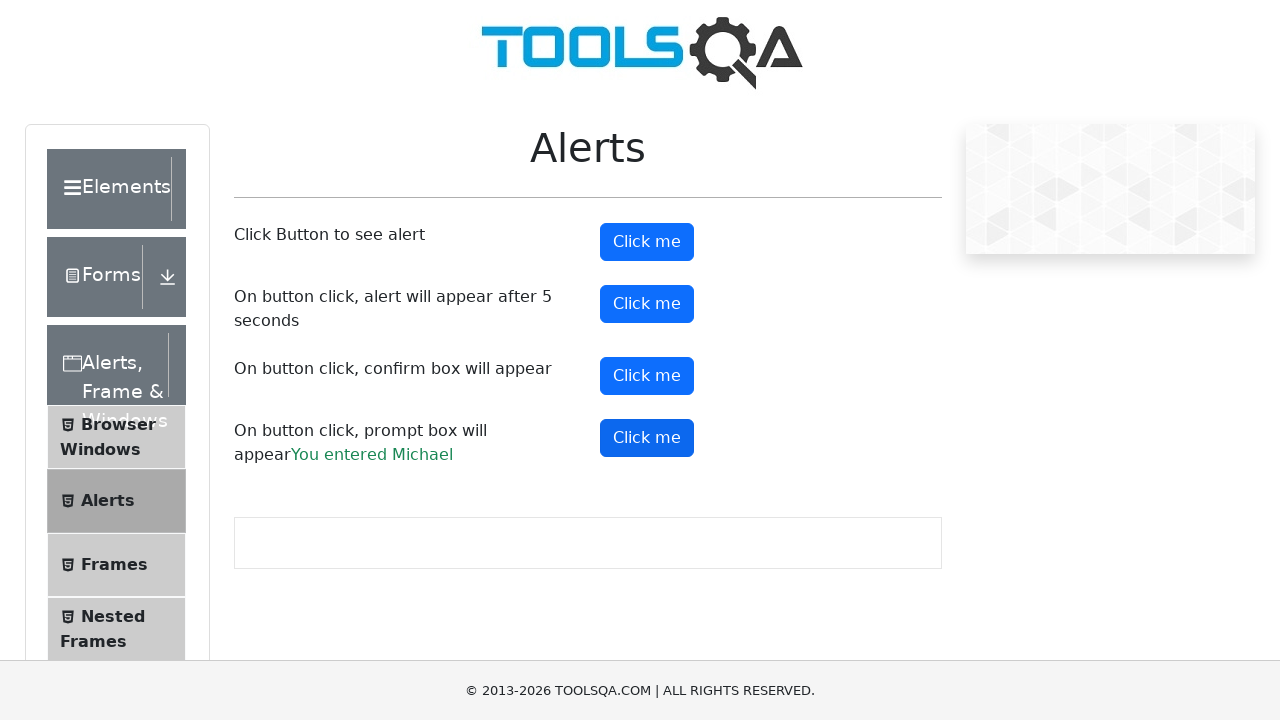

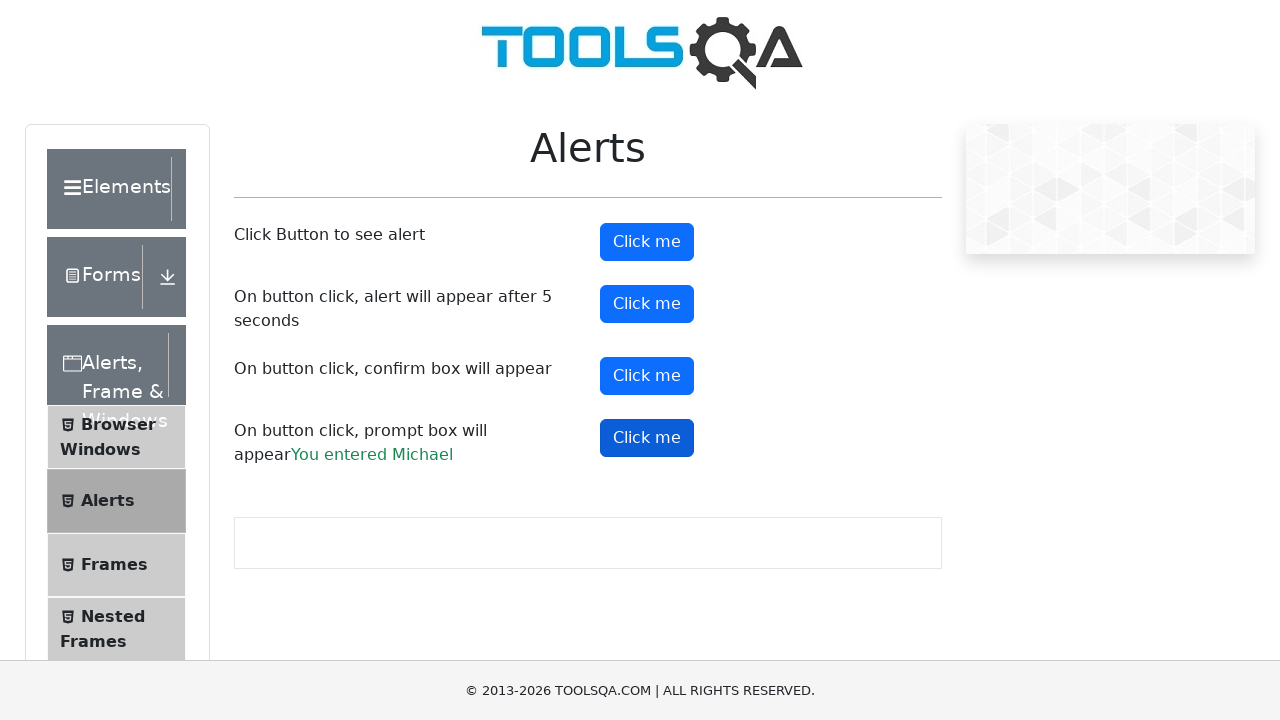